Tests dynamic loading functionality by clicking a start button and waiting for content to appear after loading completes

Starting URL: https://the-internet.herokuapp.com/dynamic_loading/1

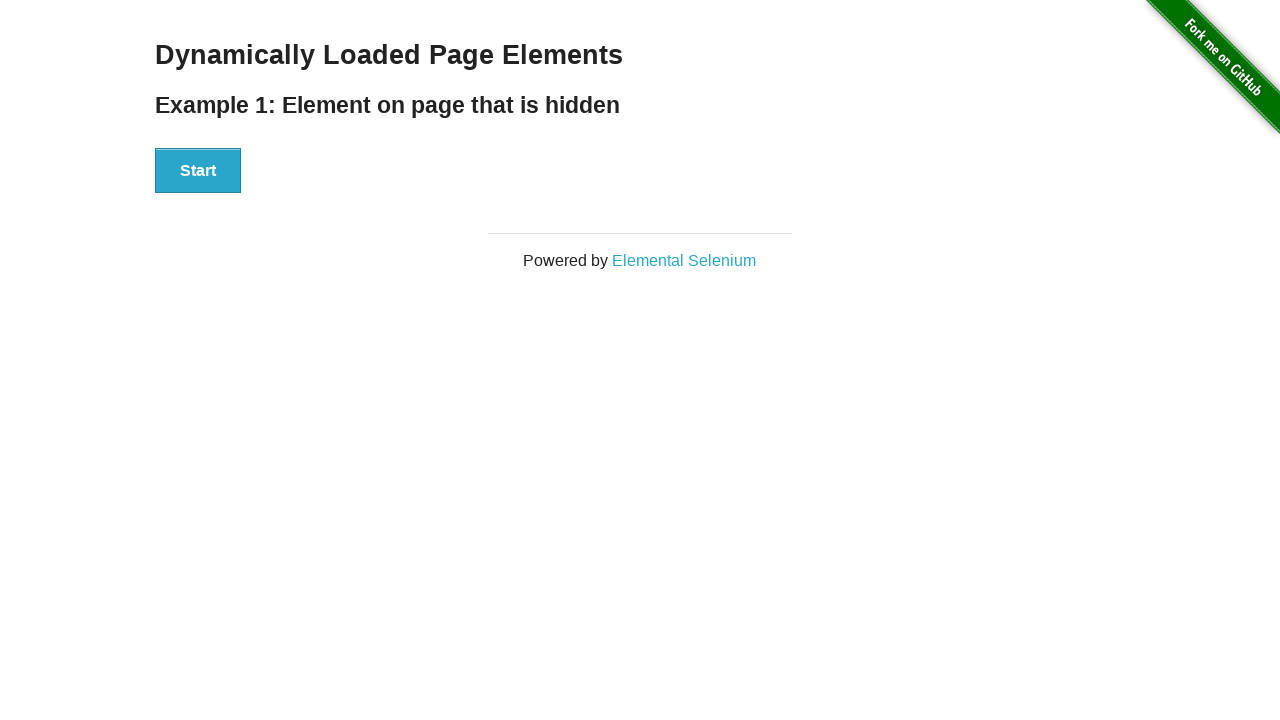

Navigated to dynamic loading test page
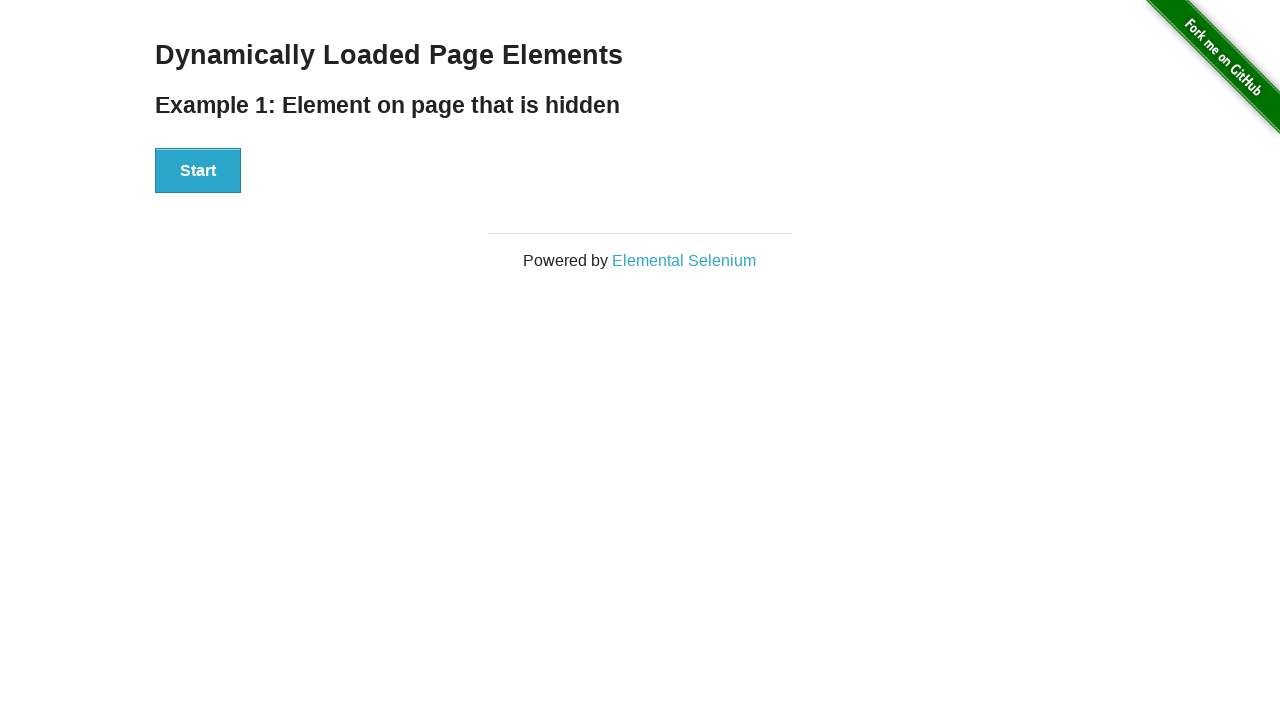

Clicked start button to begin dynamic loading at (198, 171) on #start button
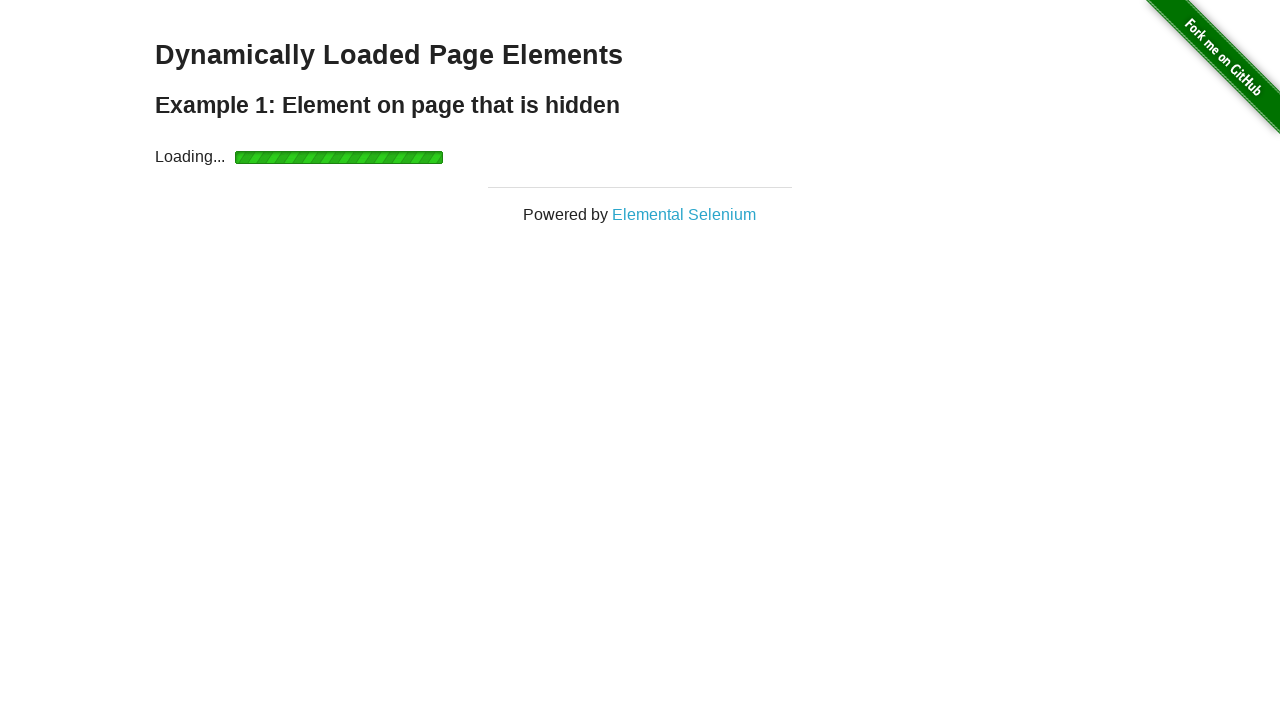

Waited for finish element to become visible after loading completed
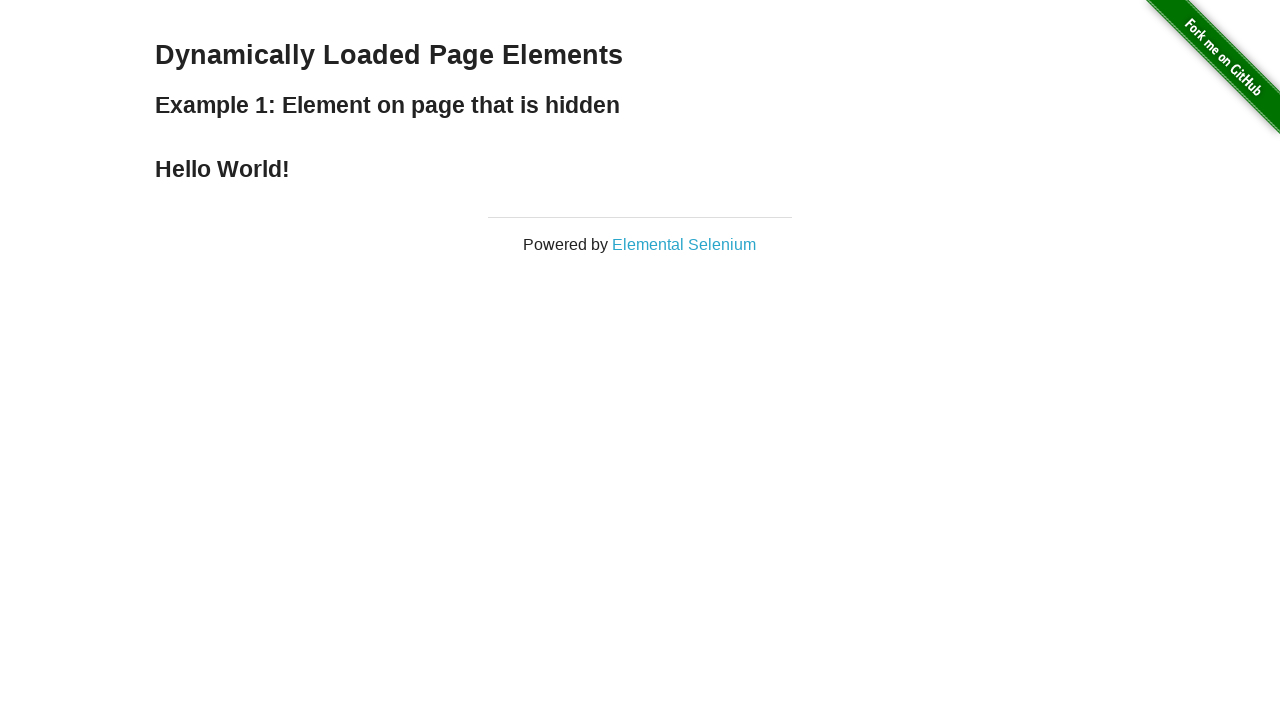

Retrieved loaded content text
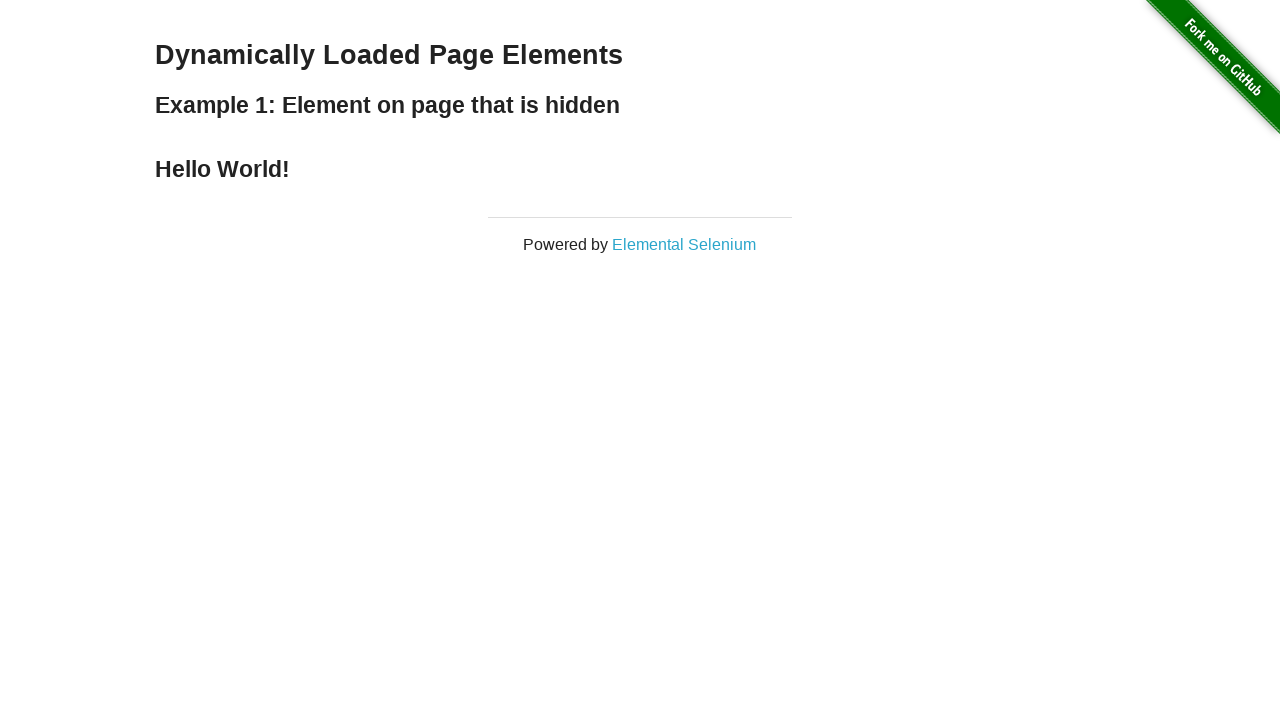

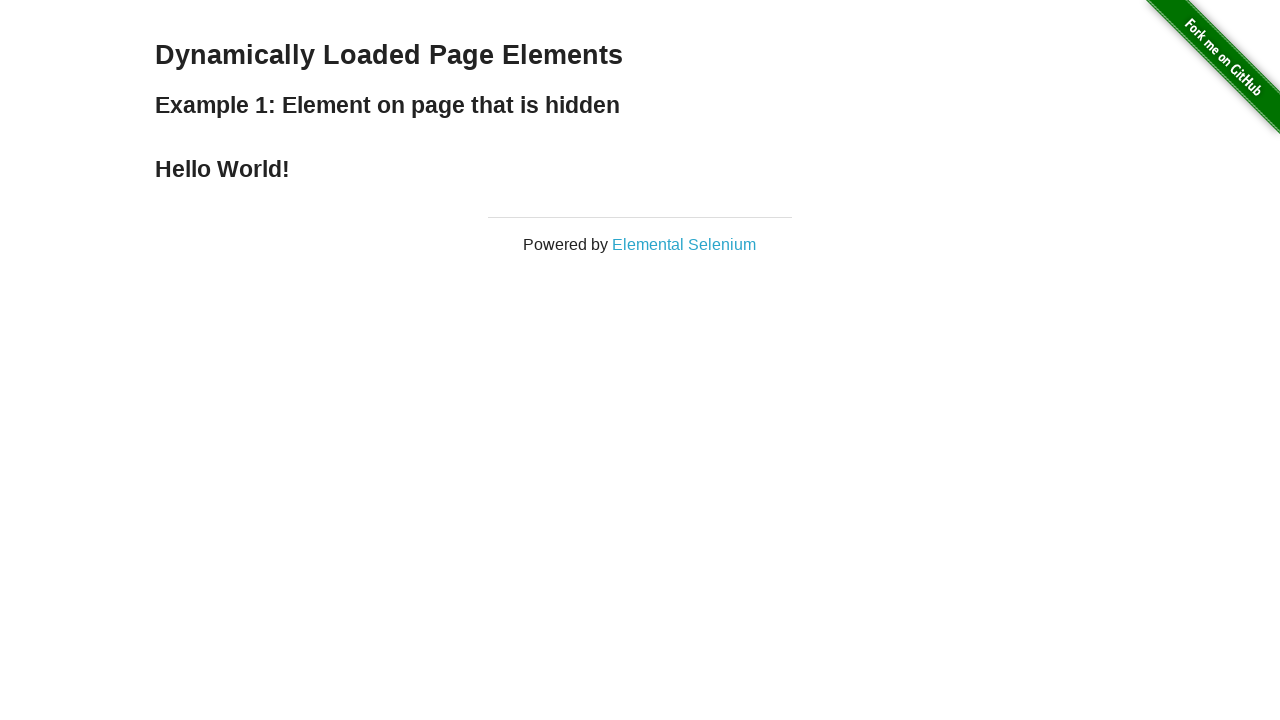